Tests the Playwright documentation site by clicking the "Get started" link and verifying navigation to the intro page

Starting URL: https://playwright.dev/

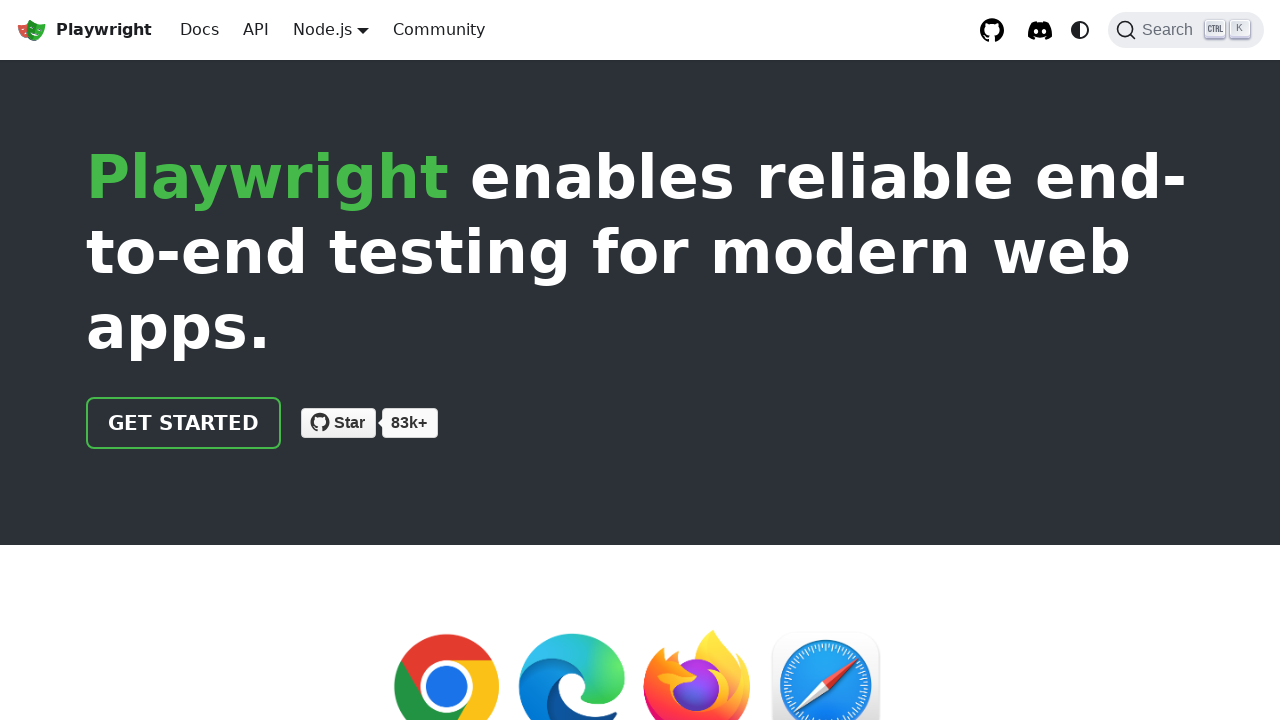

Clicked the 'Get started' link on Playwright documentation home page at (184, 423) on internal:role=link[name="Get started"i]
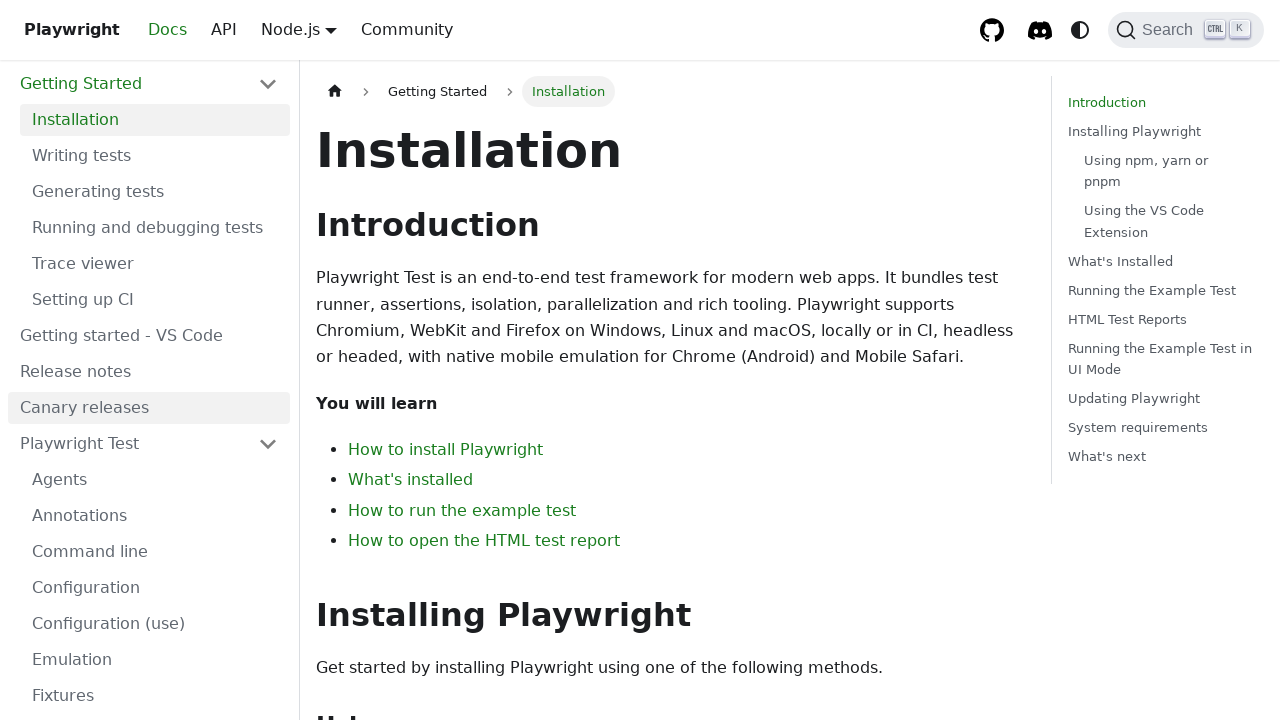

Navigated to intro page and URL confirmed
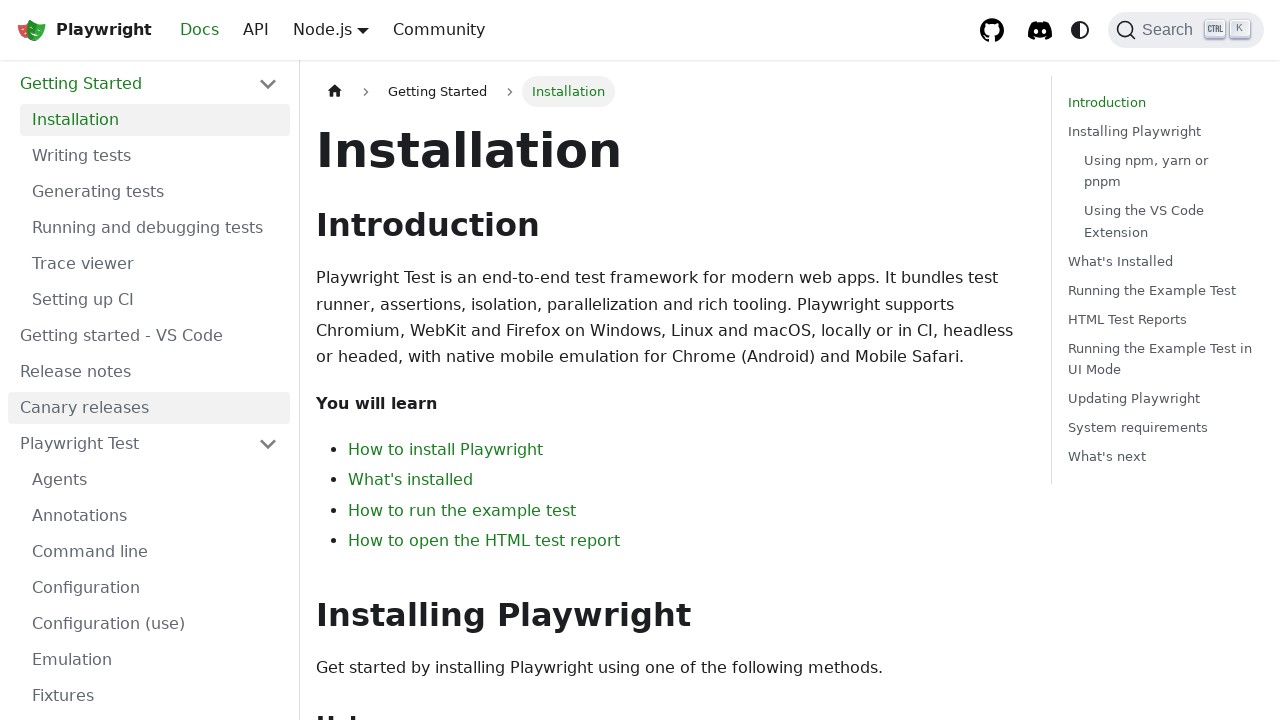

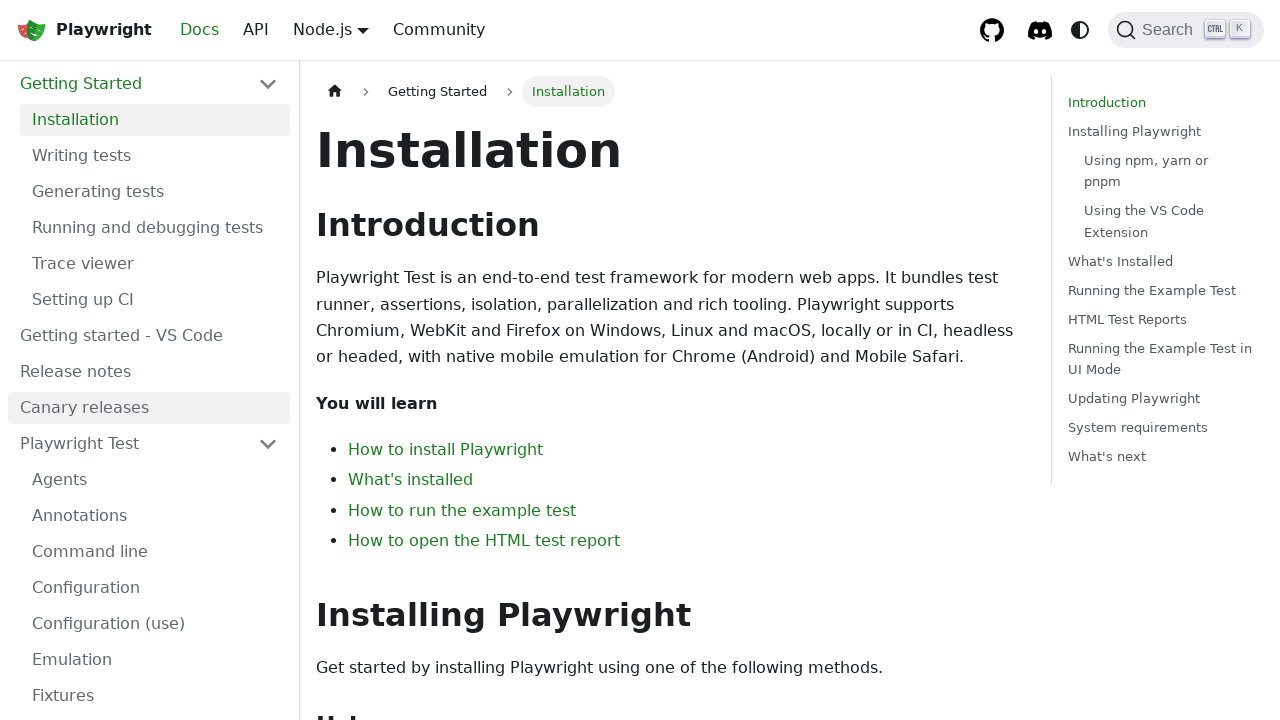